Tests clearing the complete state of all items by checking and then unchecking the toggle all checkbox

Starting URL: https://demo.playwright.dev/todomvc

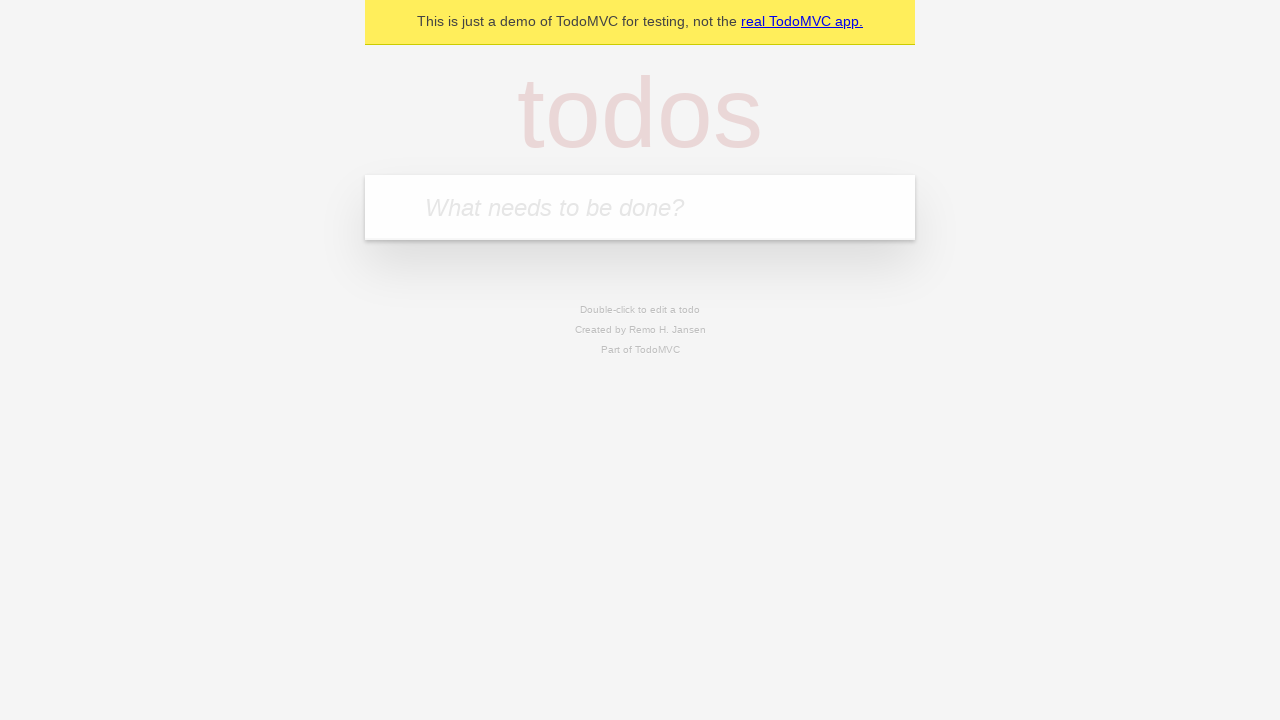

Filled todo input with 'buy some cheese' on internal:attr=[placeholder="What needs to be done?"i]
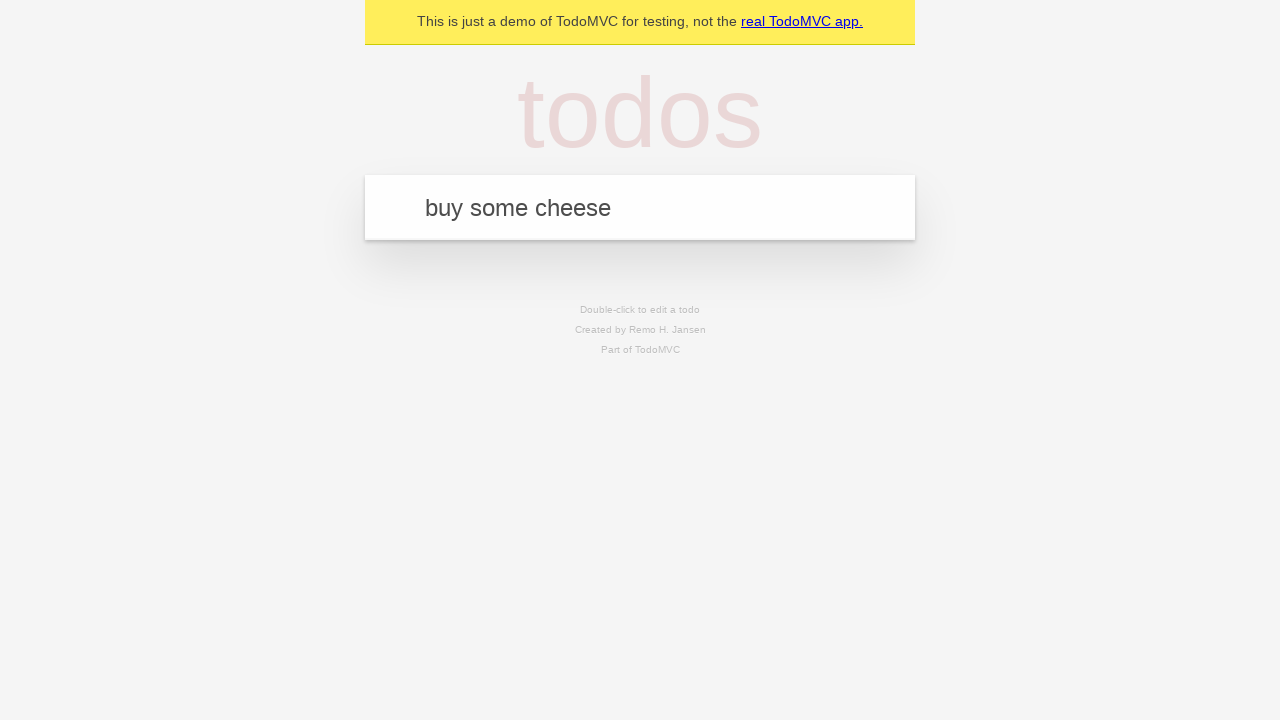

Pressed Enter to create todo 'buy some cheese' on internal:attr=[placeholder="What needs to be done?"i]
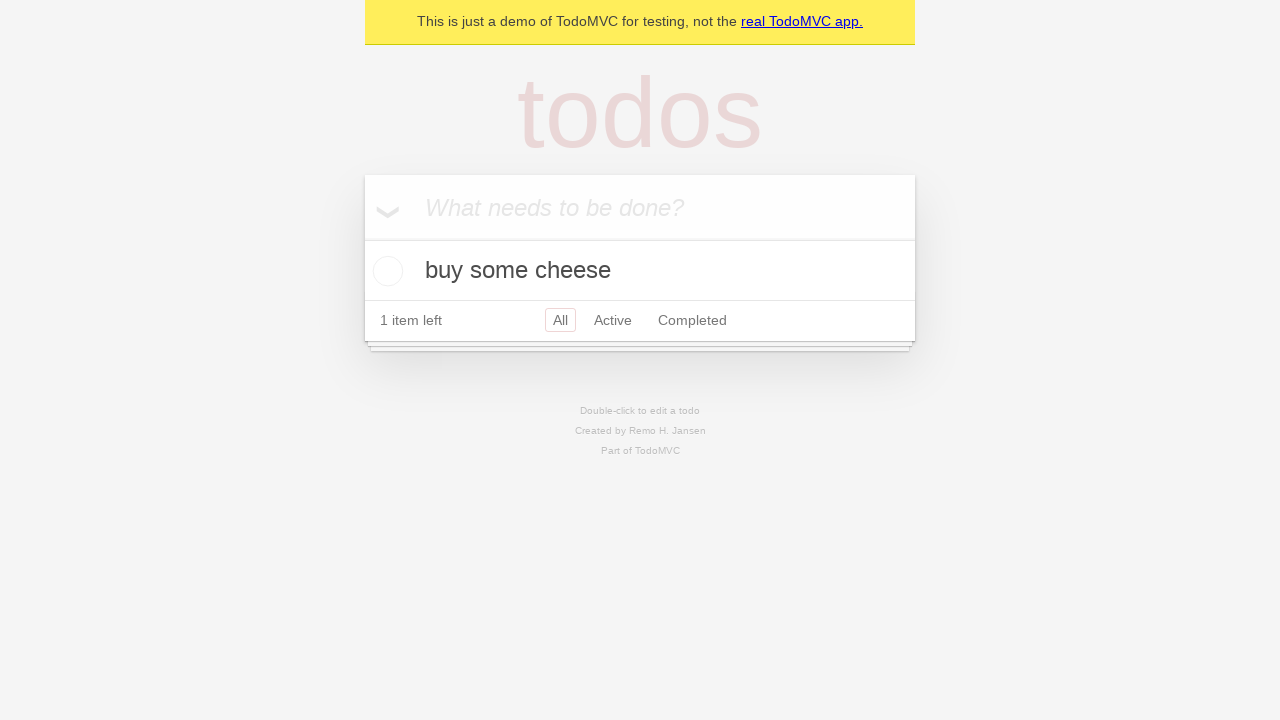

Filled todo input with 'feed the cat' on internal:attr=[placeholder="What needs to be done?"i]
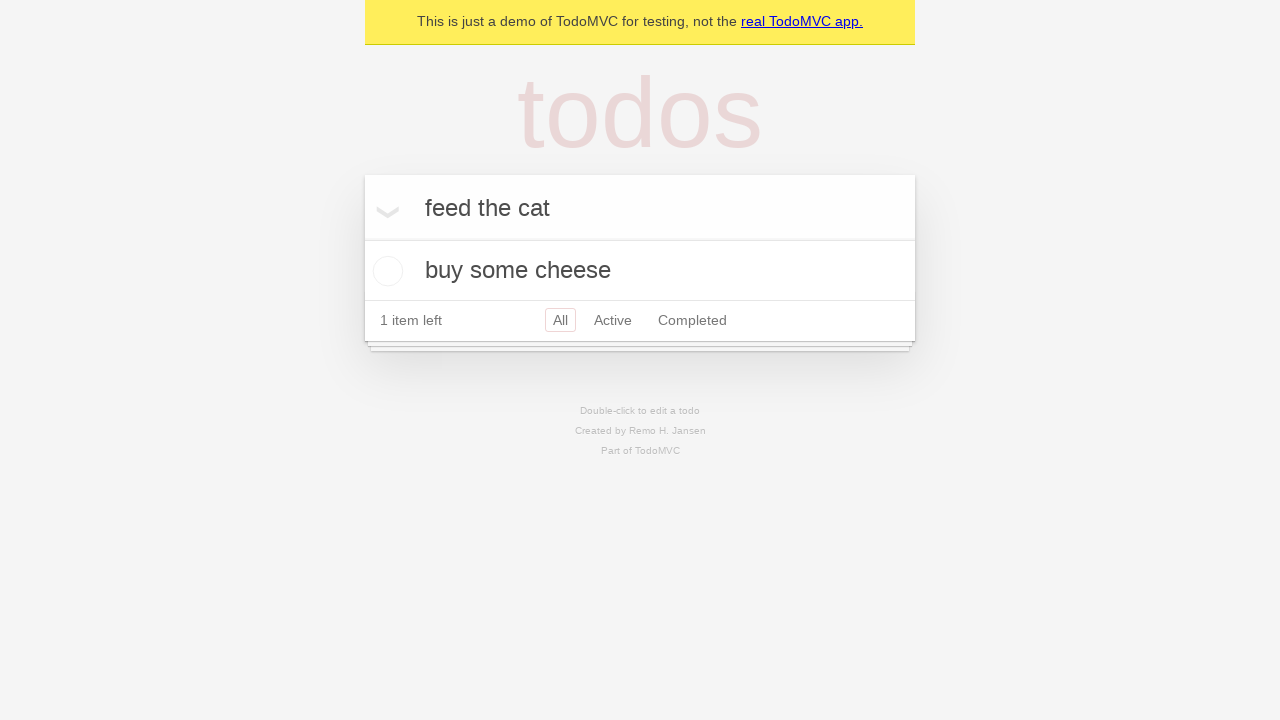

Pressed Enter to create todo 'feed the cat' on internal:attr=[placeholder="What needs to be done?"i]
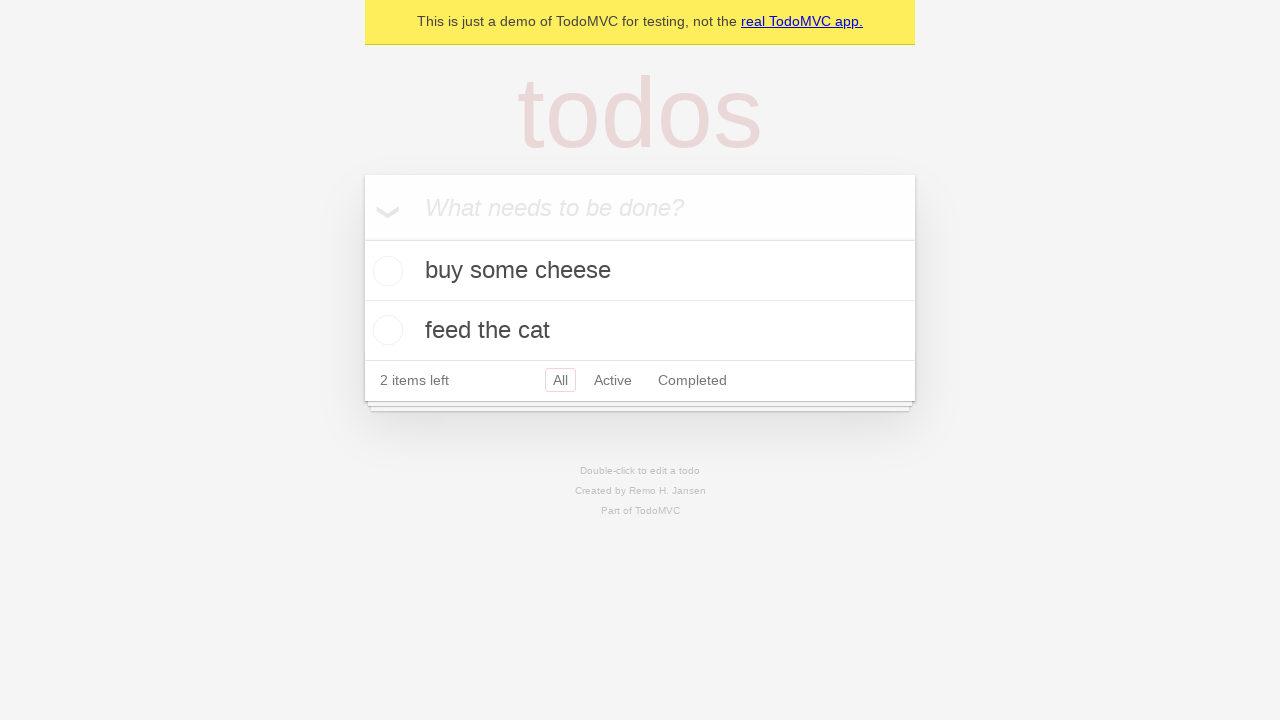

Filled todo input with 'book a doctors appointment' on internal:attr=[placeholder="What needs to be done?"i]
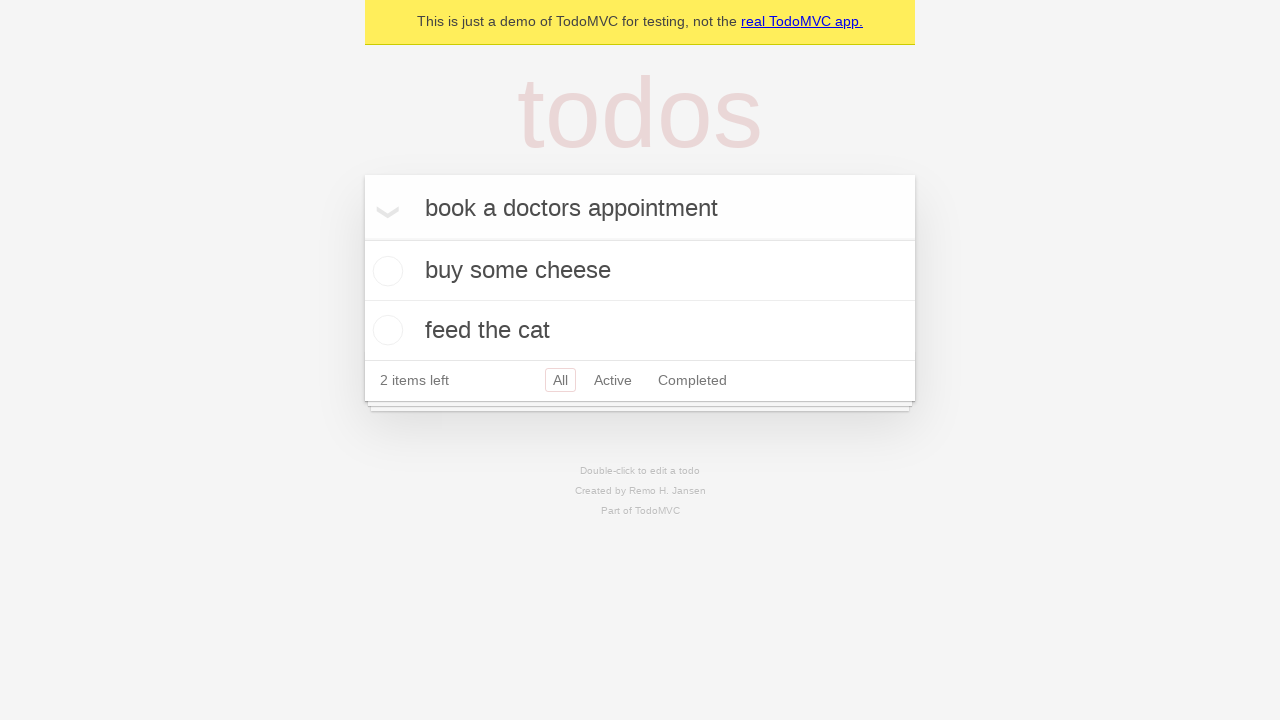

Pressed Enter to create todo 'book a doctors appointment' on internal:attr=[placeholder="What needs to be done?"i]
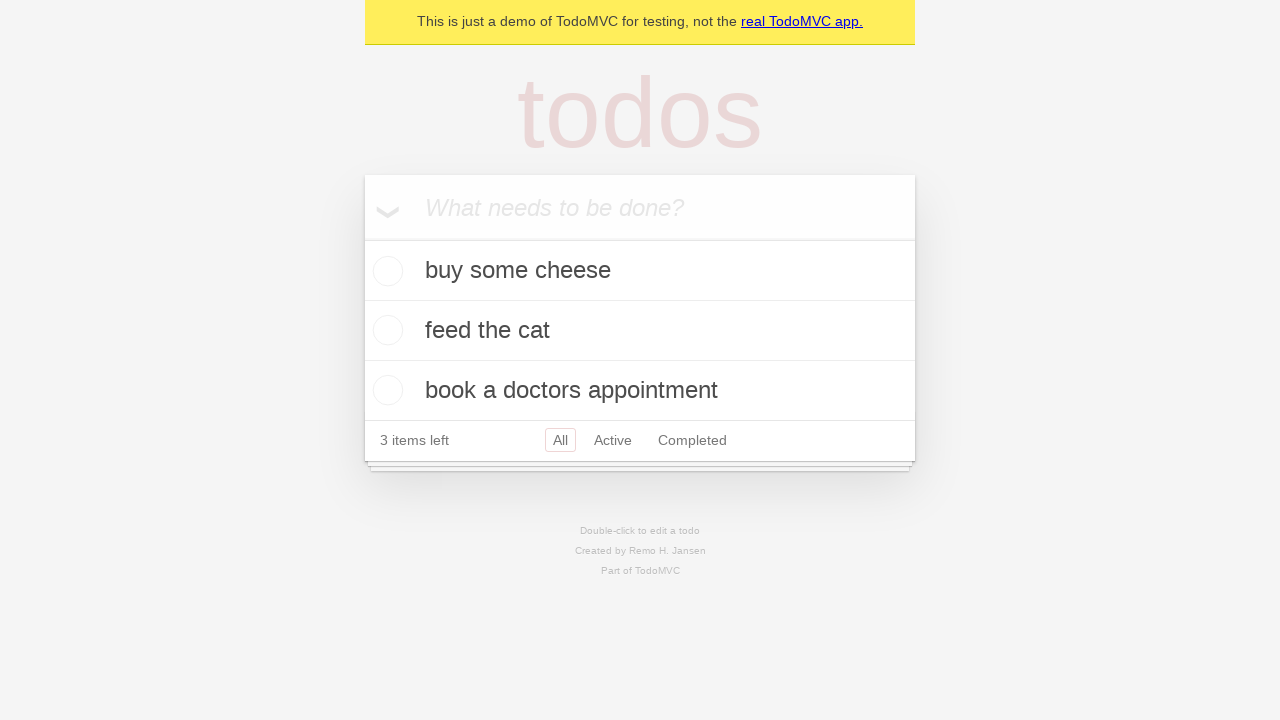

Waited for all 3 todo items to be created
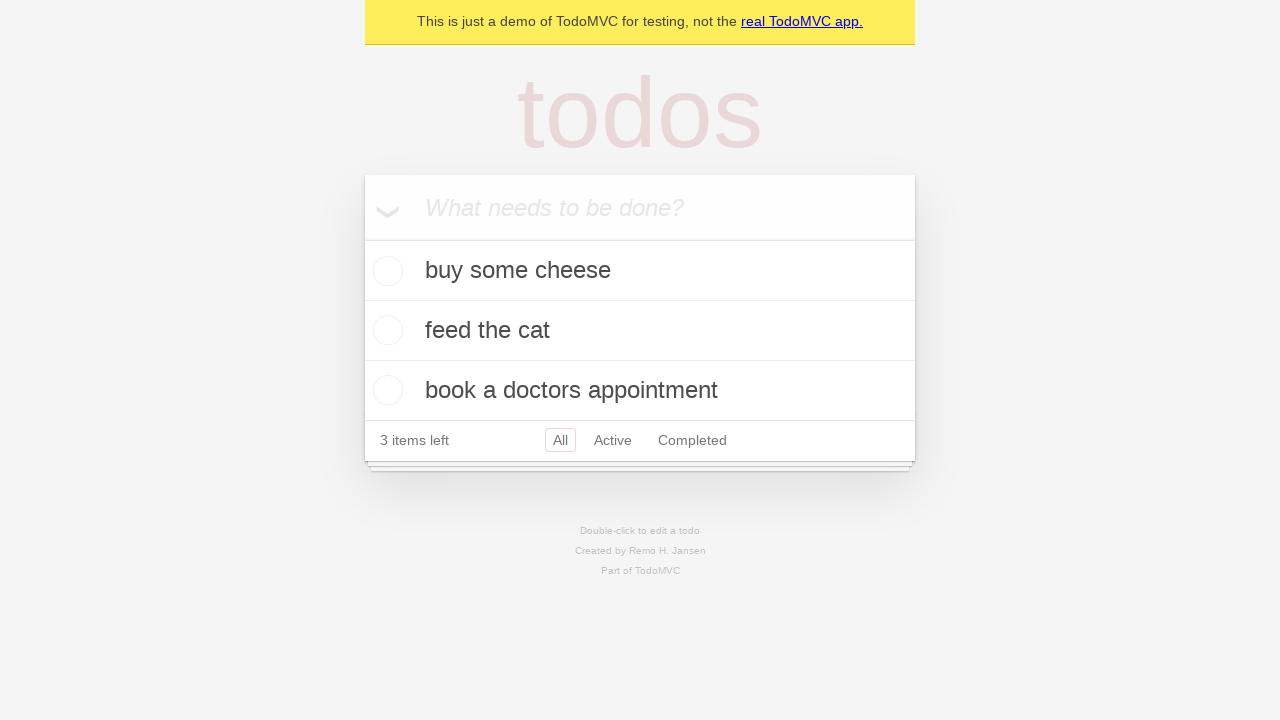

Checked the 'Mark all as complete' toggle to complete all items at (362, 238) on internal:label="Mark all as complete"i
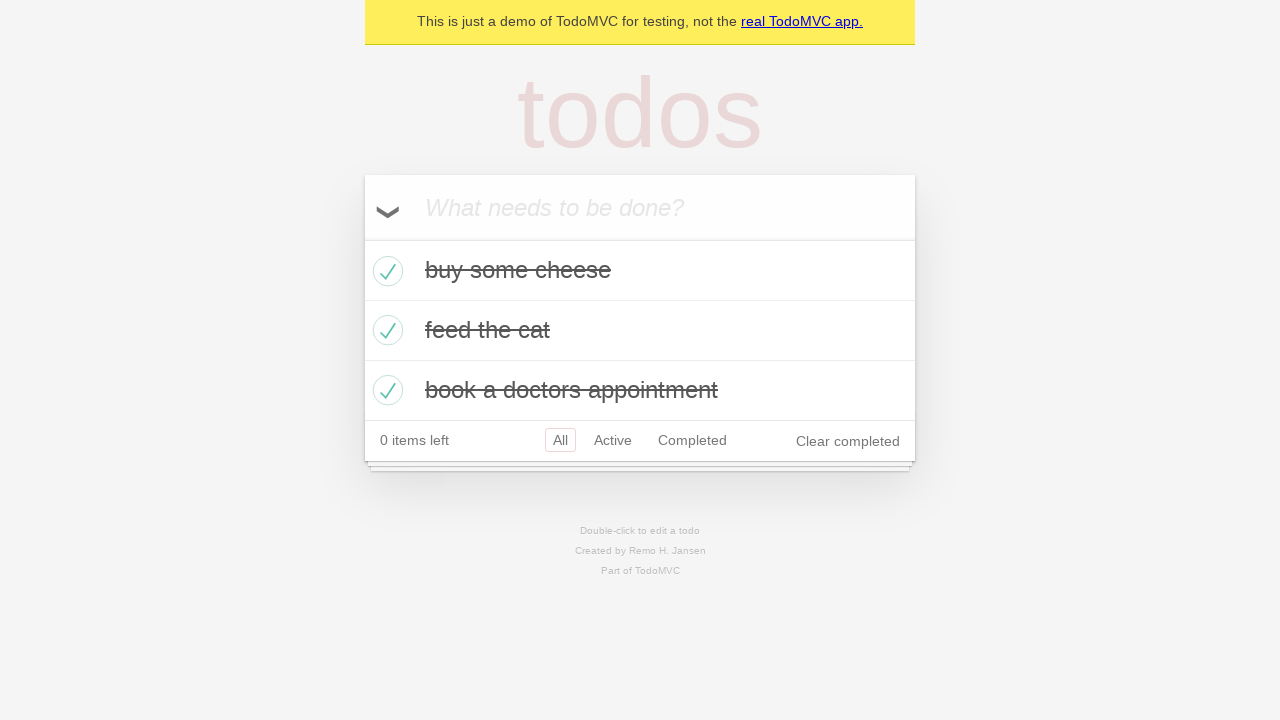

Unchecked the 'Mark all as complete' toggle to clear all completed states at (362, 238) on internal:label="Mark all as complete"i
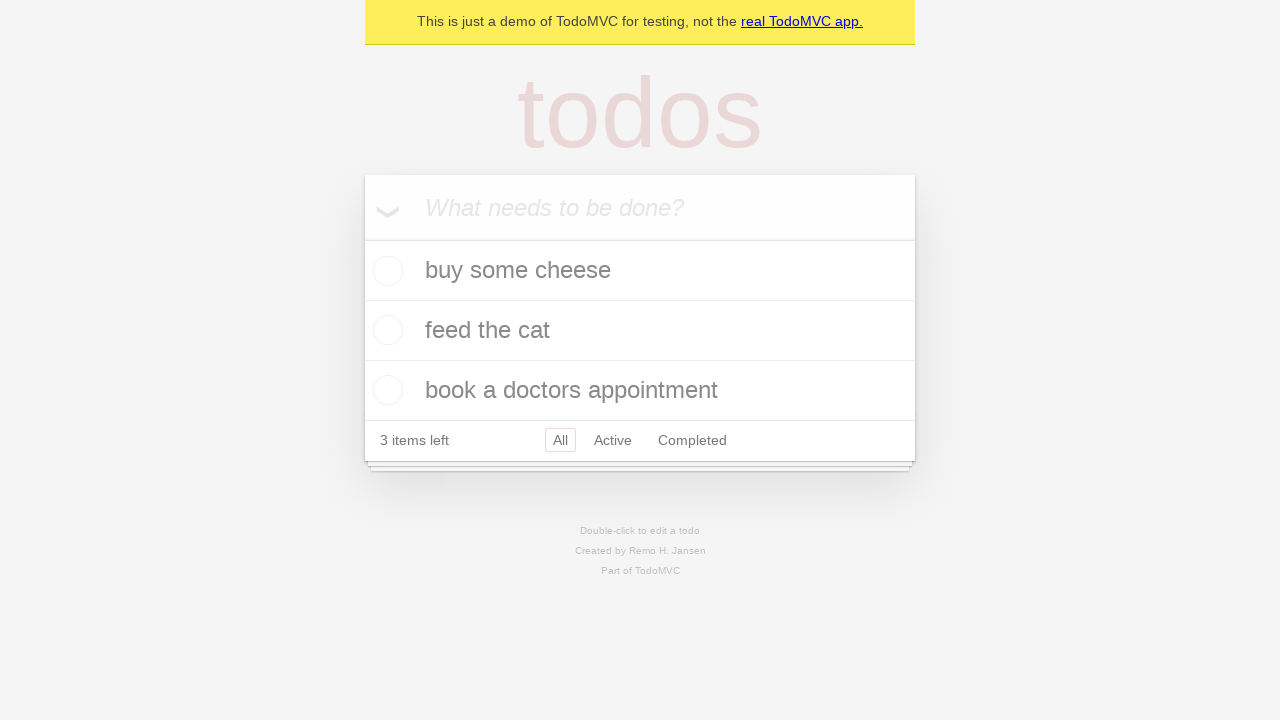

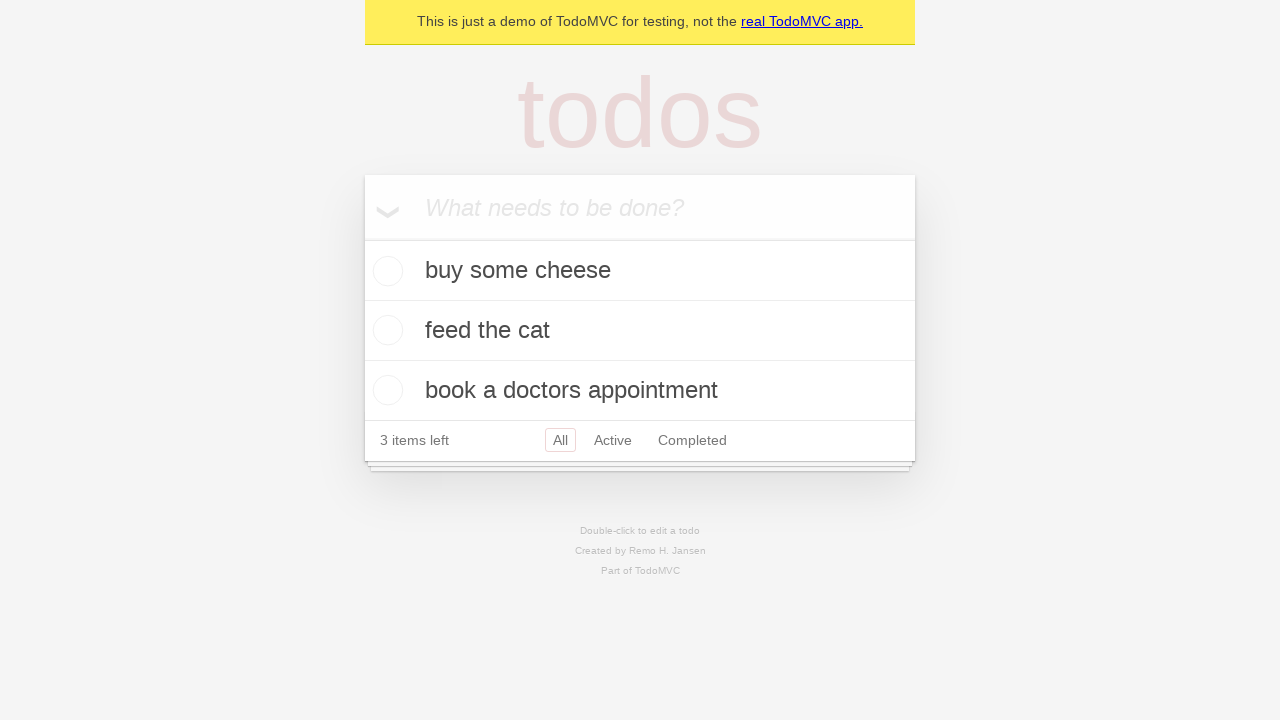